Tests a dungeon generator web application by clicking on multiple positions on a canvas element, likely to generate or interact with dungeon rooms/corridors.

Starting URL: http://dungeon-generator.fantasy-calendar.com/

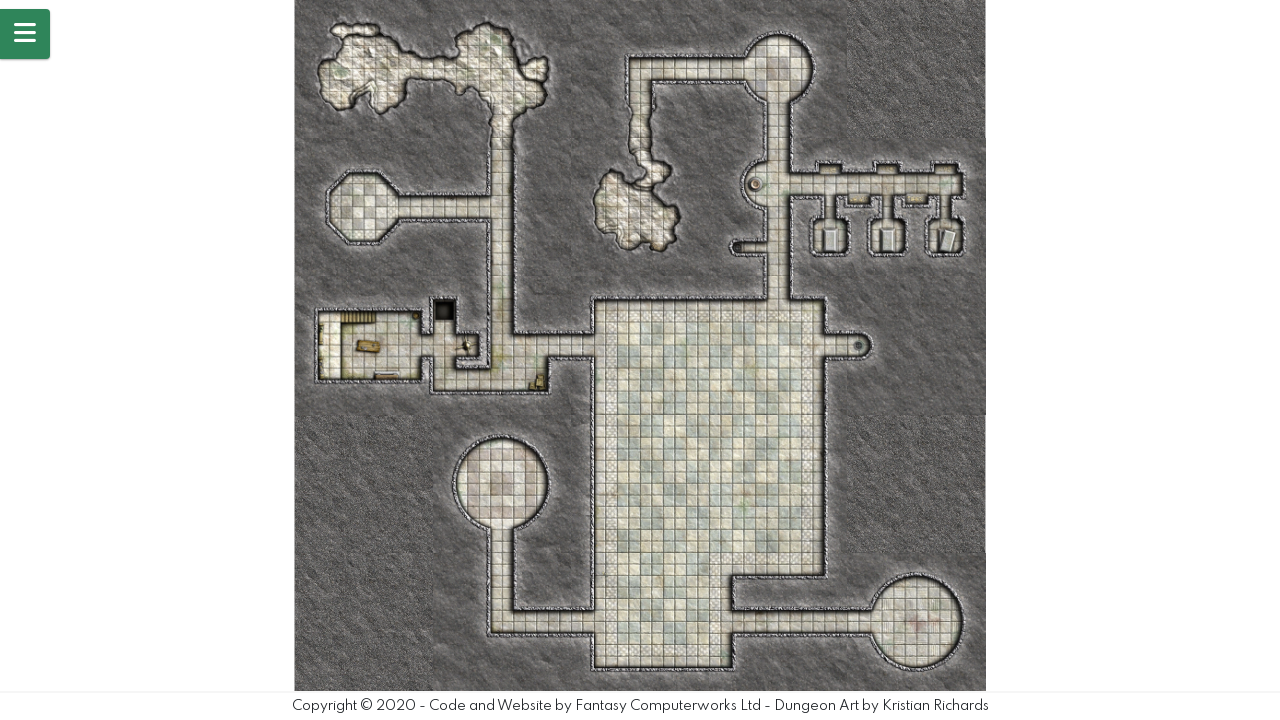

Clicked canvas at position (391, 88) to generate/interact with dungeon at (391, 88) on canvas
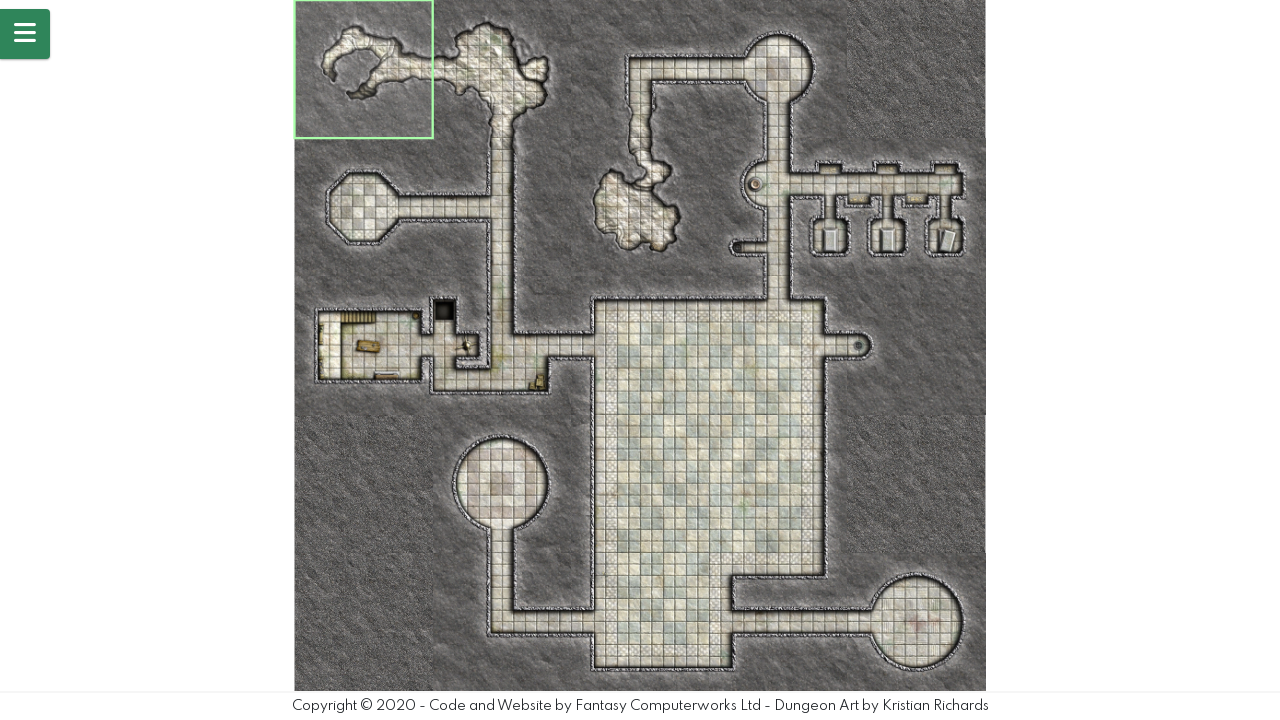

Clicked canvas at position (623, 73) to generate/interact with dungeon at (623, 73) on canvas
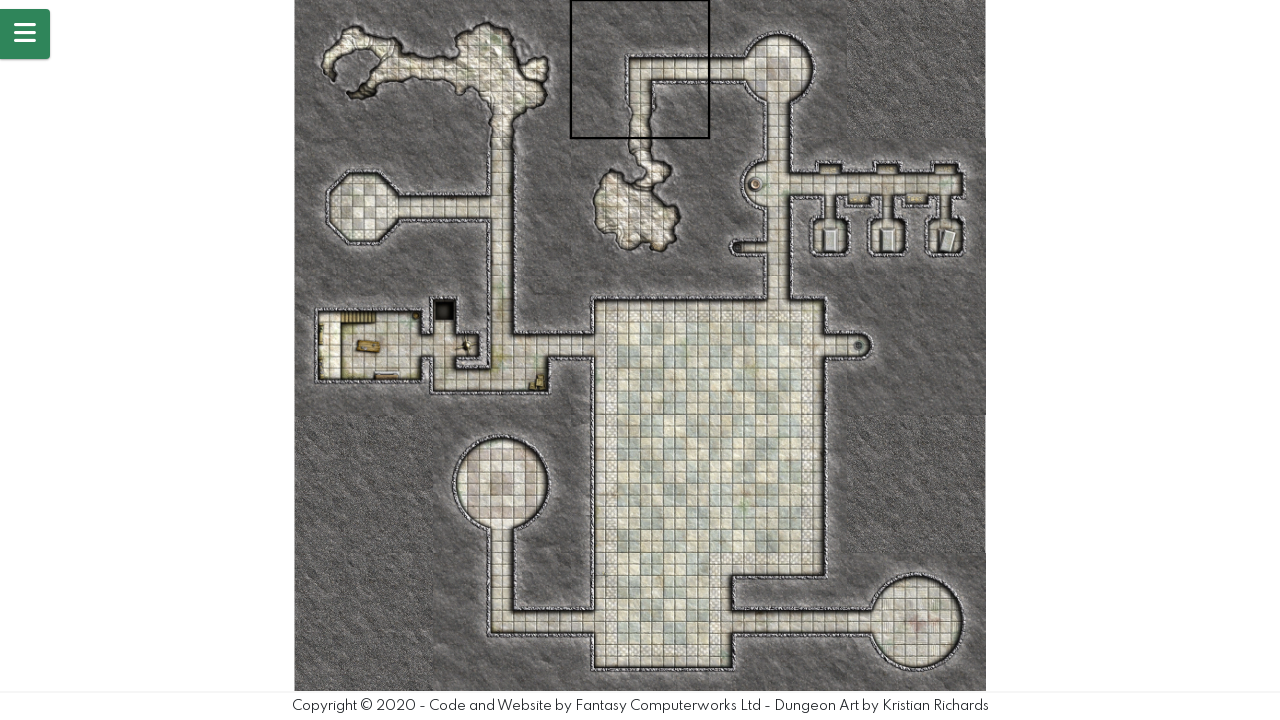

Clicked canvas at position (793, 69) to generate/interact with dungeon at (793, 69) on canvas
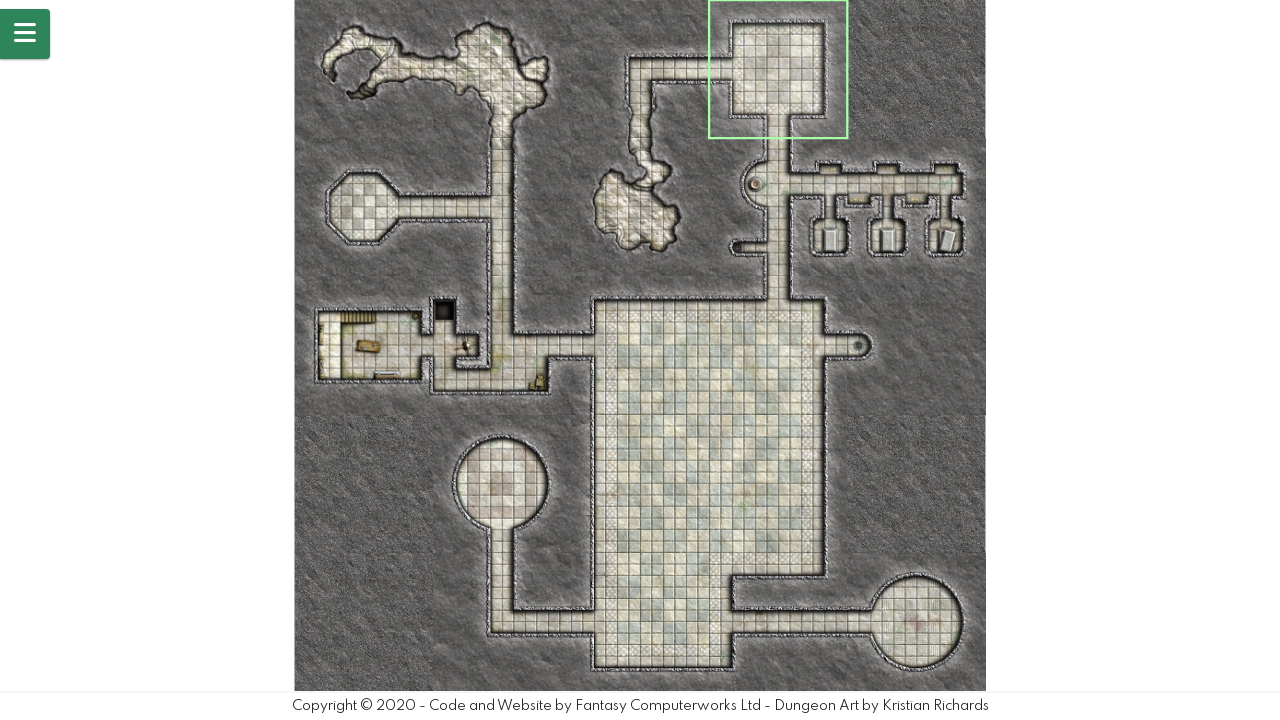

Clicked canvas at position (911, 328) to generate/interact with dungeon at (911, 328) on canvas
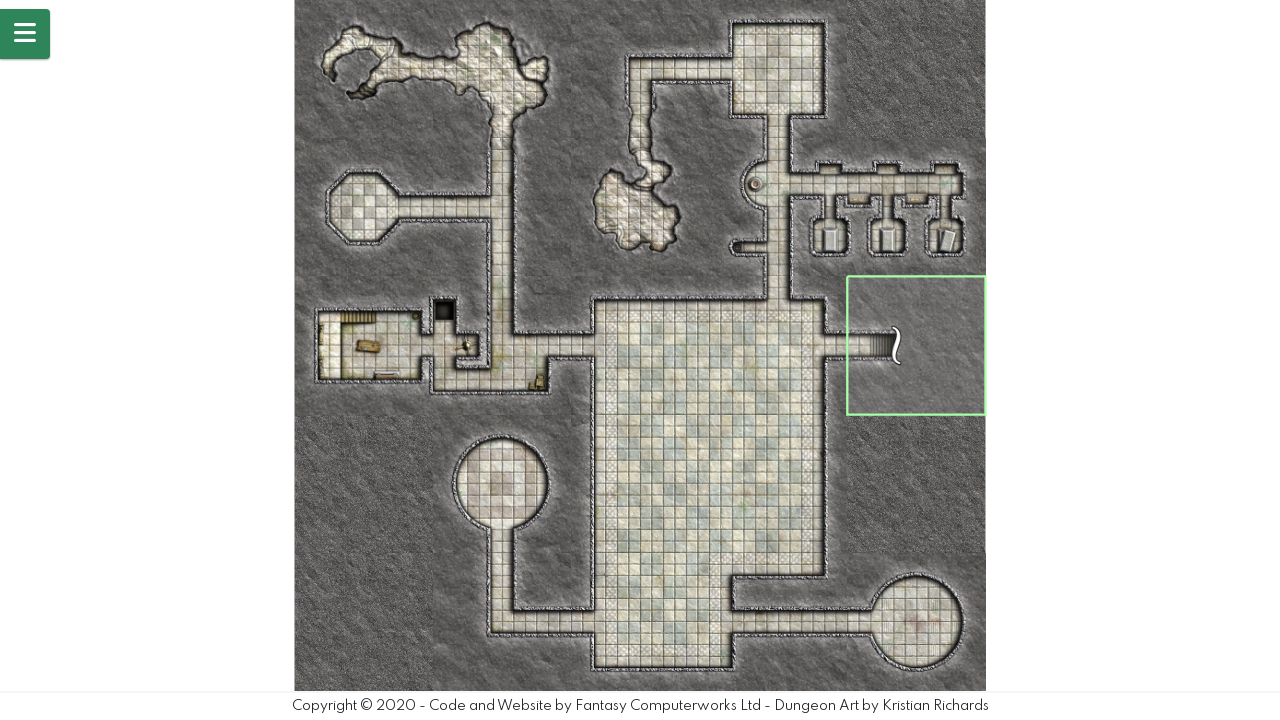

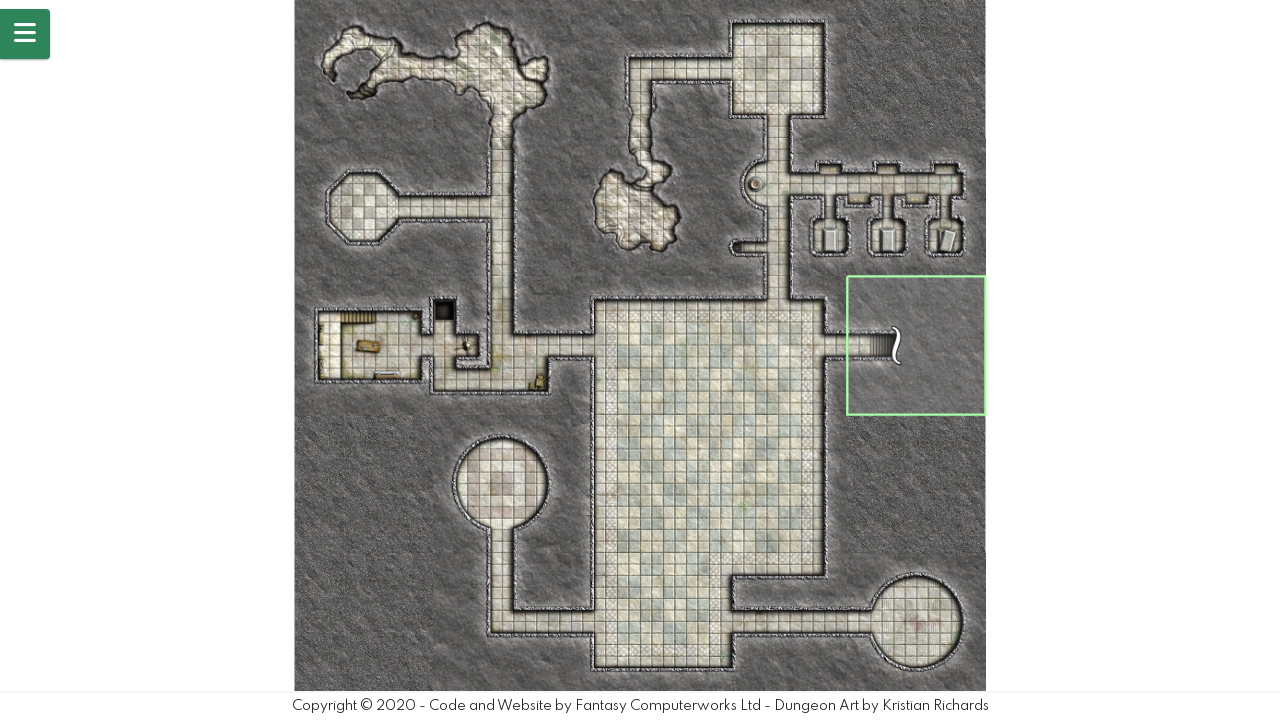